Hovers over main menu item and submenu items to test menu navigation

Starting URL: https://demoqa.com/menu/

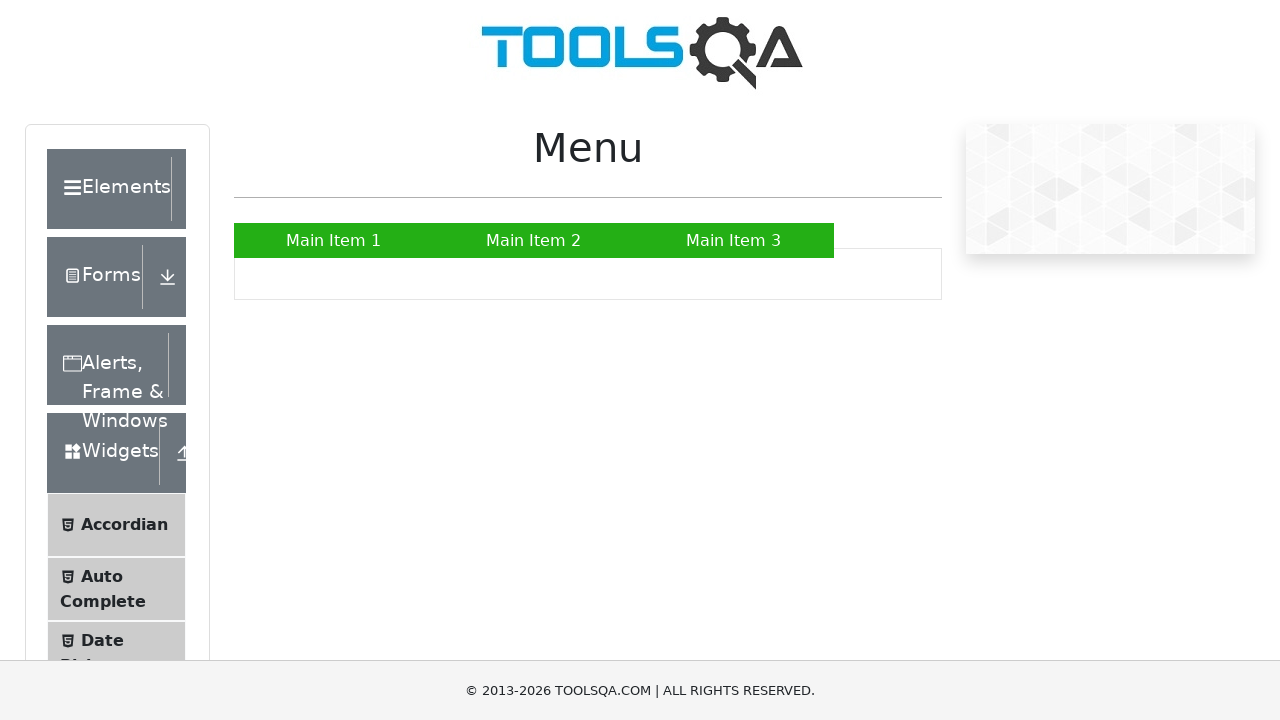

Hovered over Main Item 2 to reveal submenu at (534, 240) on a:text('Main Item 2')
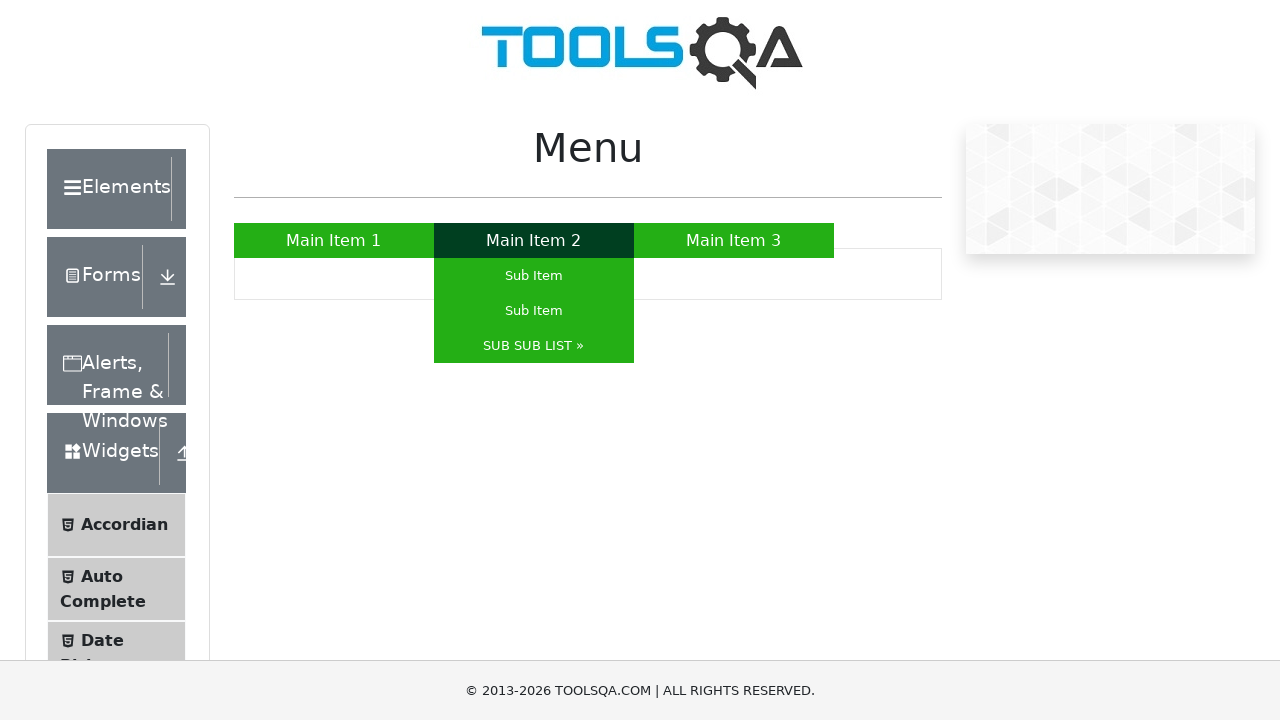

Waited 500ms for submenu to appear
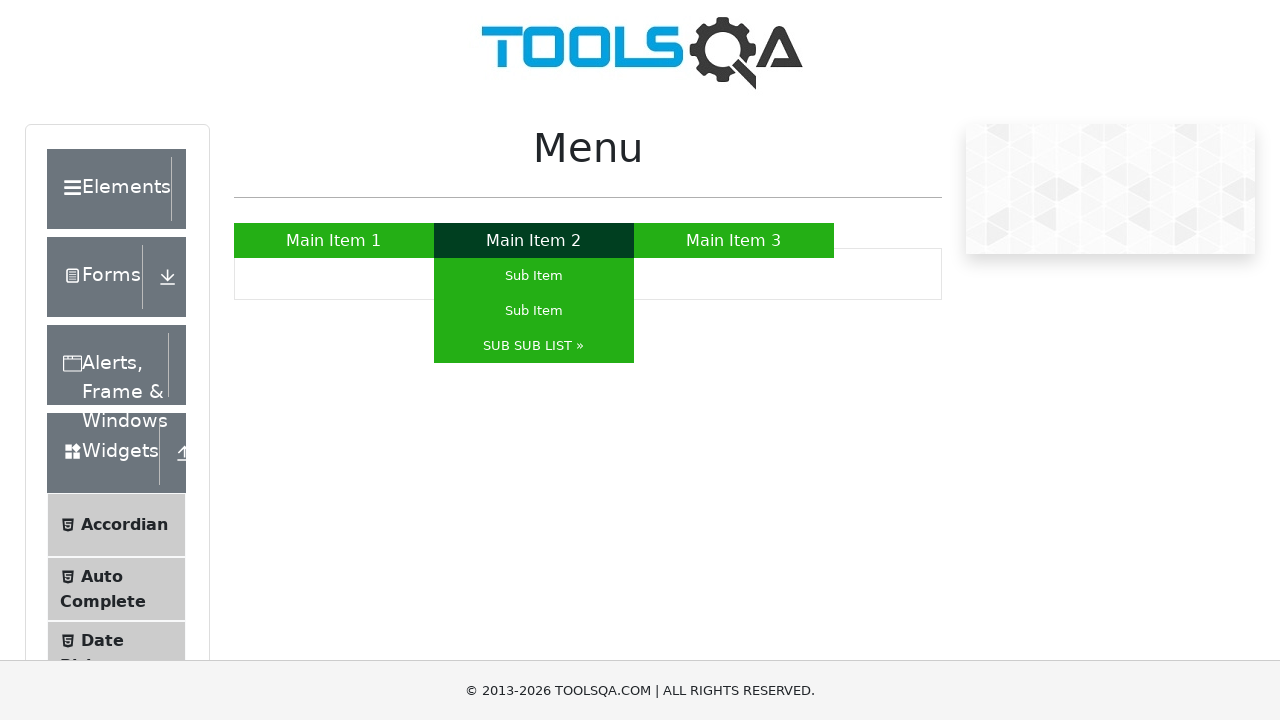

Hovered over SUB SUB LIST to reveal nested submenu at (534, 346) on a:text('SUB SUB LIST »')
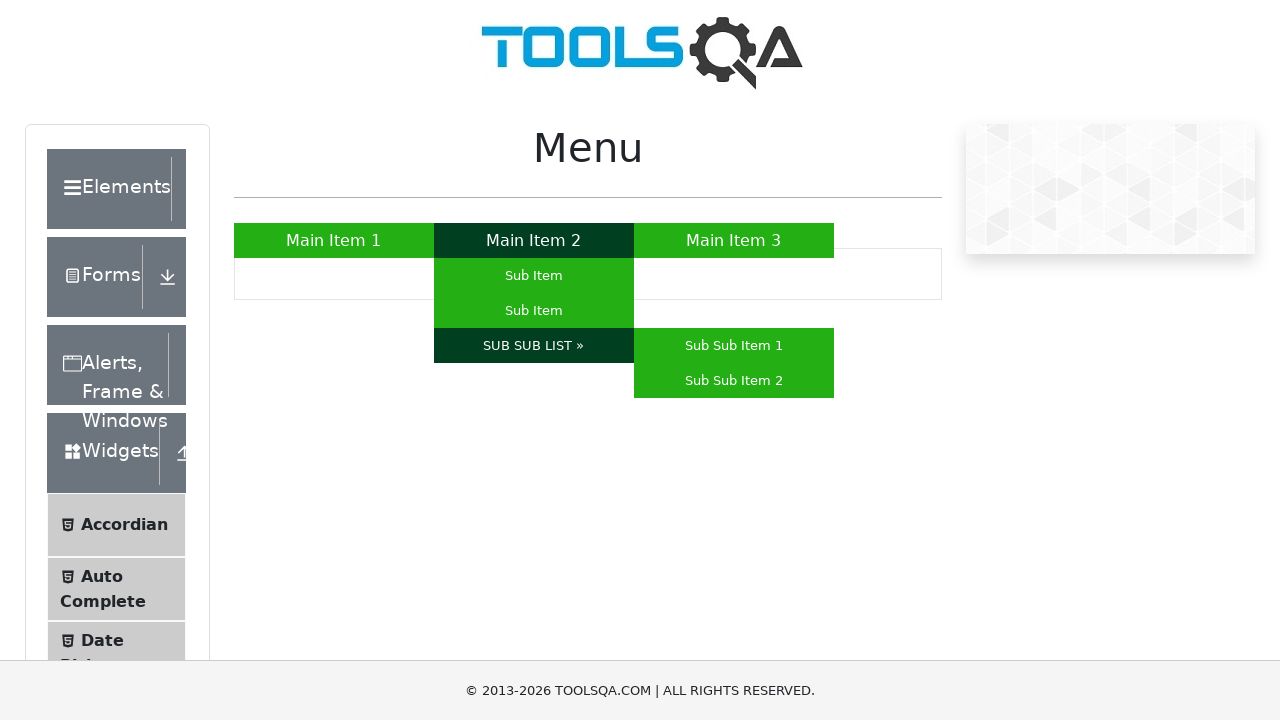

Waited 500ms for nested submenu to fully appear
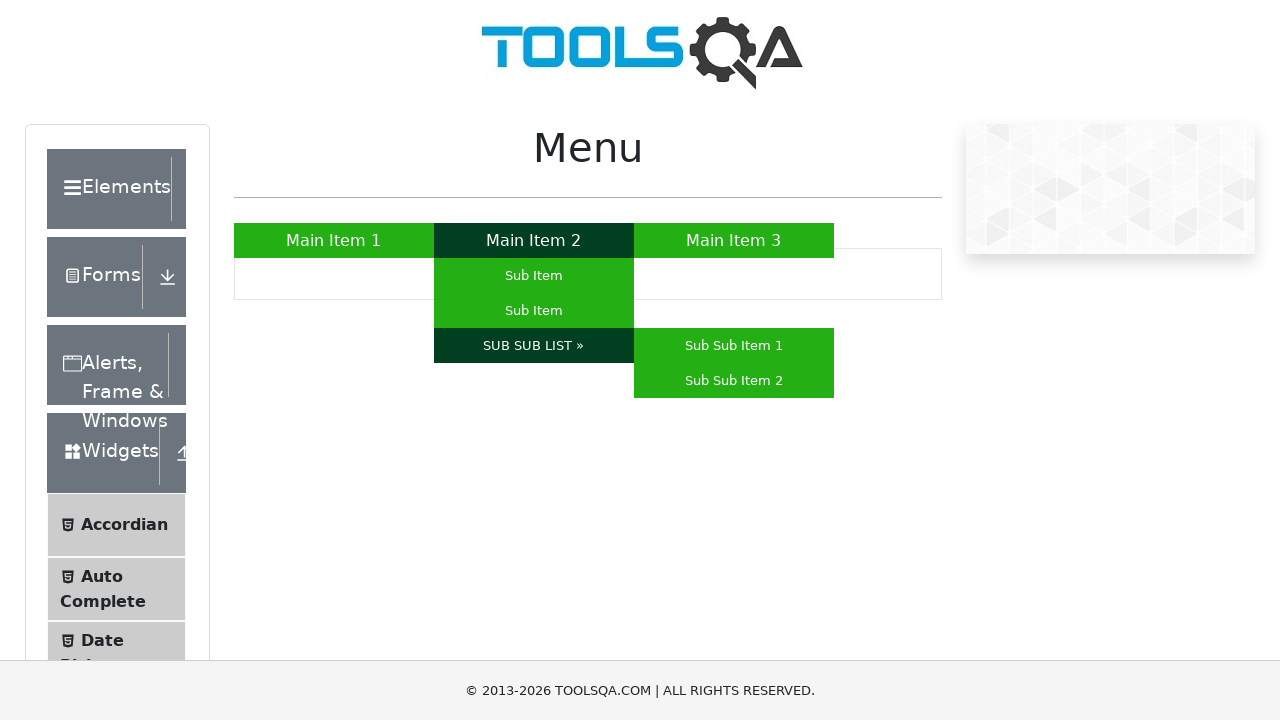

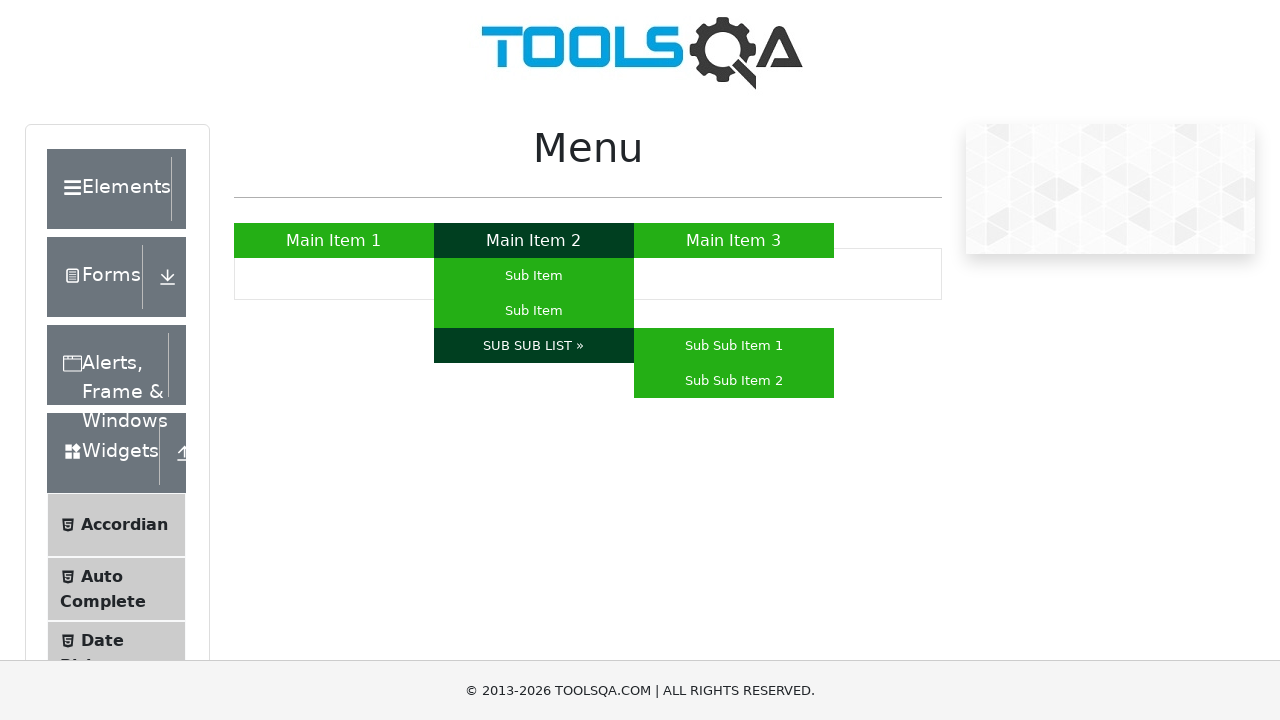